Tests the enable/disable state of a UI element by checking its style attribute, then clicks a radio button to change the trip type and verifies the element state changes

Starting URL: https://rahulshettyacademy.com/dropdownsPractise/

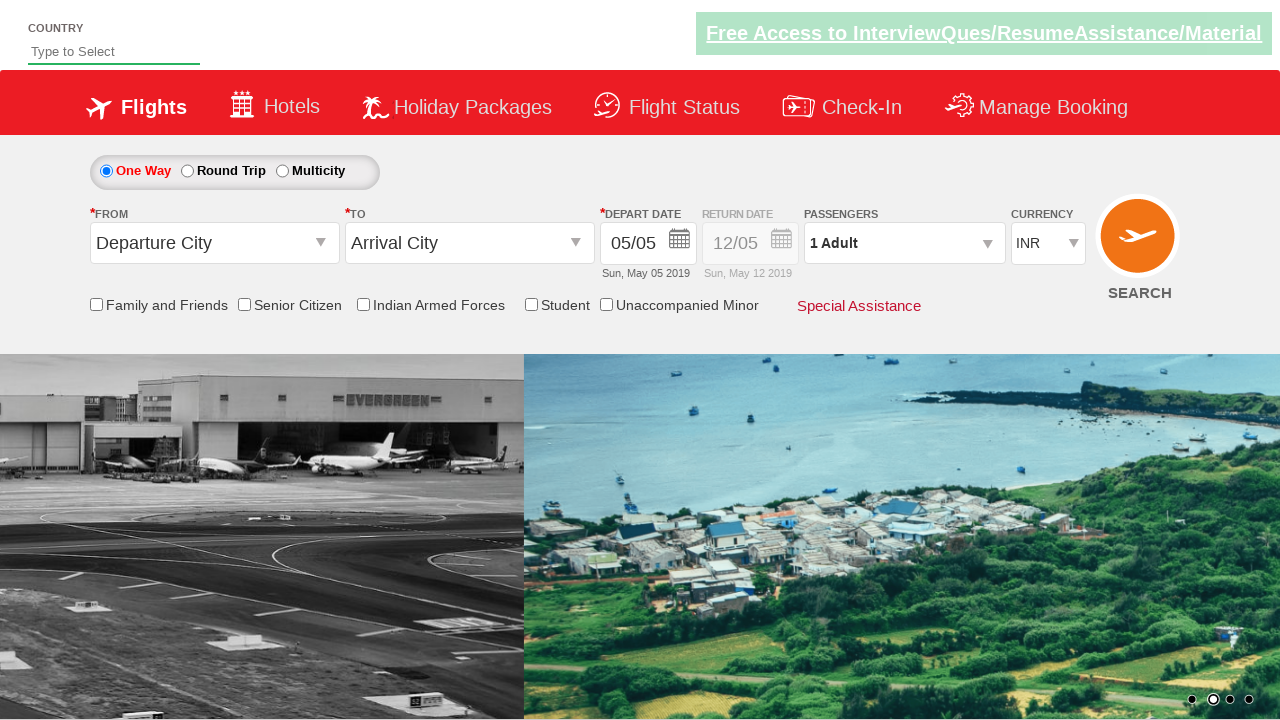

Waited for Div1 element to be present
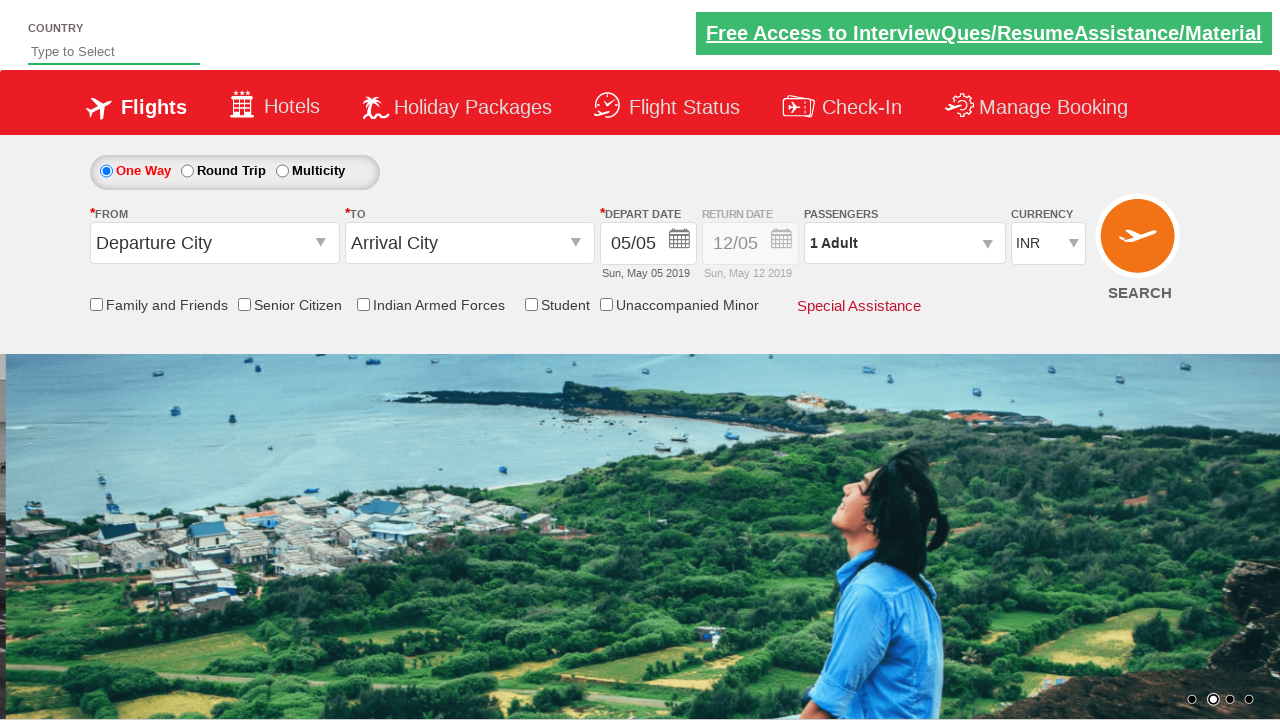

Clicked round trip radio button to enable return date field at (187, 171) on #ctl00_mainContent_rbtnl_Trip_1
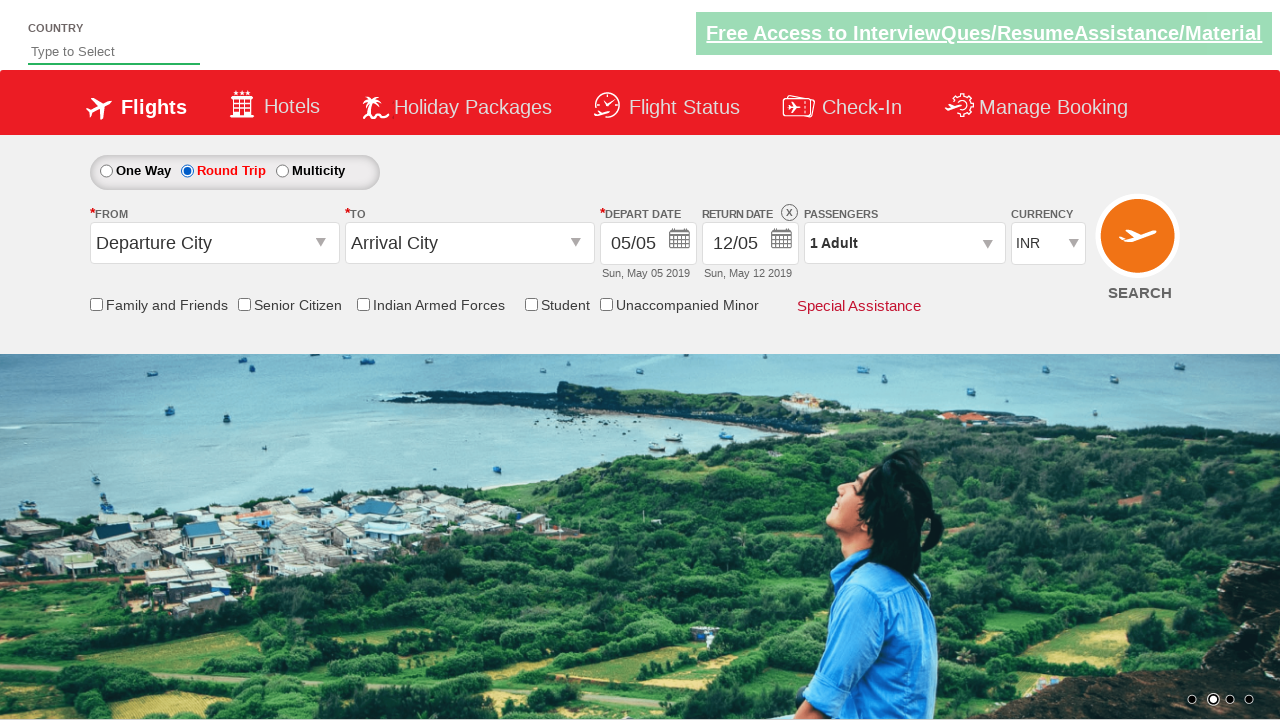

Verified Div1 element is still present after trip type change
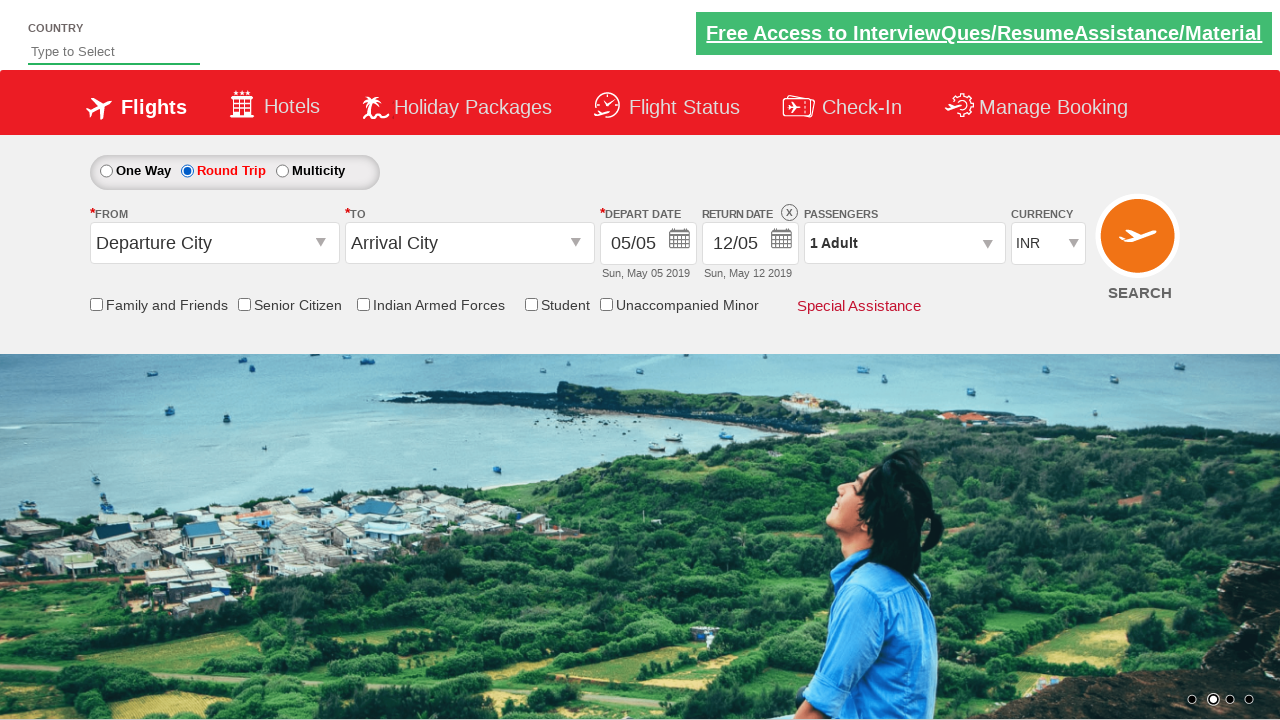

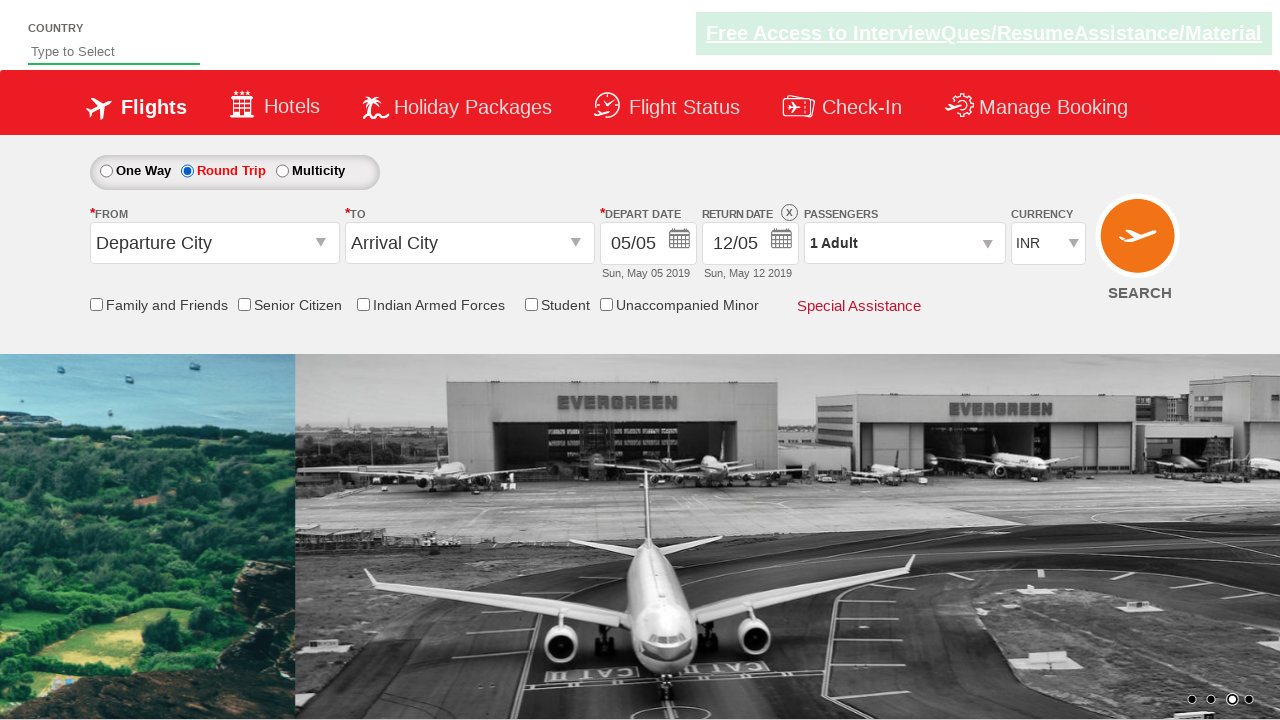